Tests that todo items containing special symbols can be added successfully

Starting URL: https://todomvc.com/examples/react/dist/

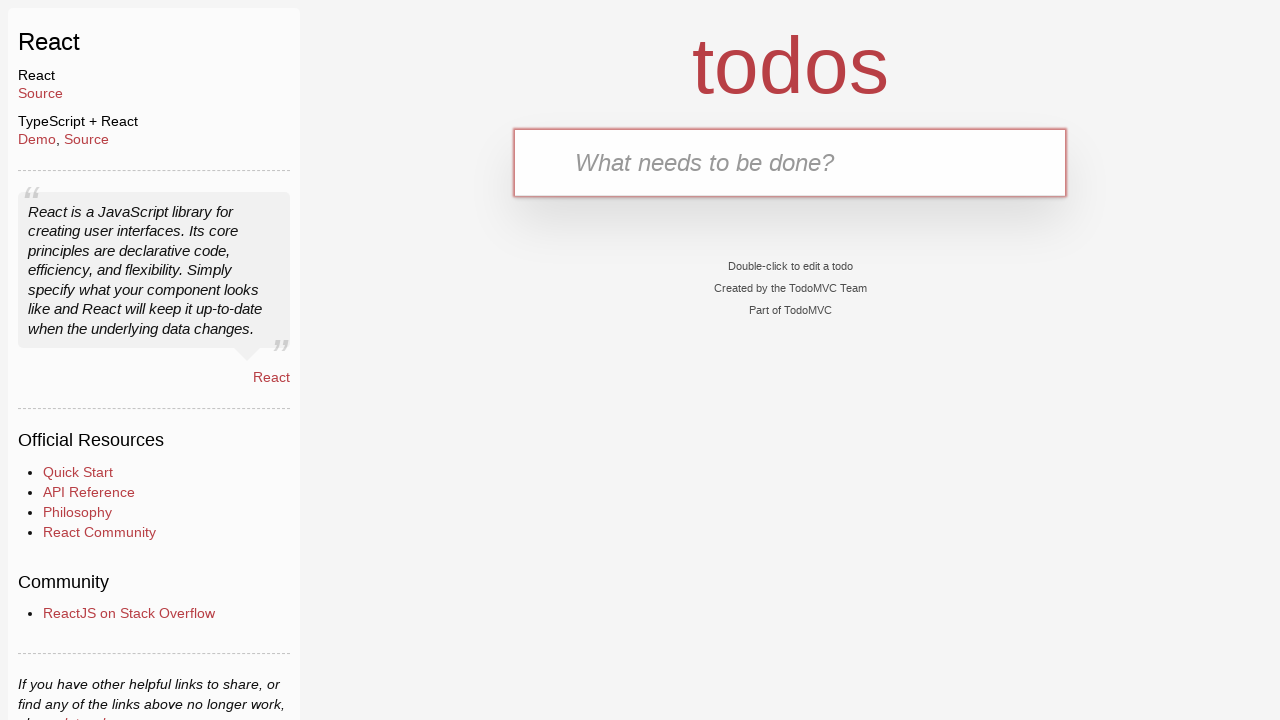

Filled new todo input with special symbols '!@£$' on .new-todo
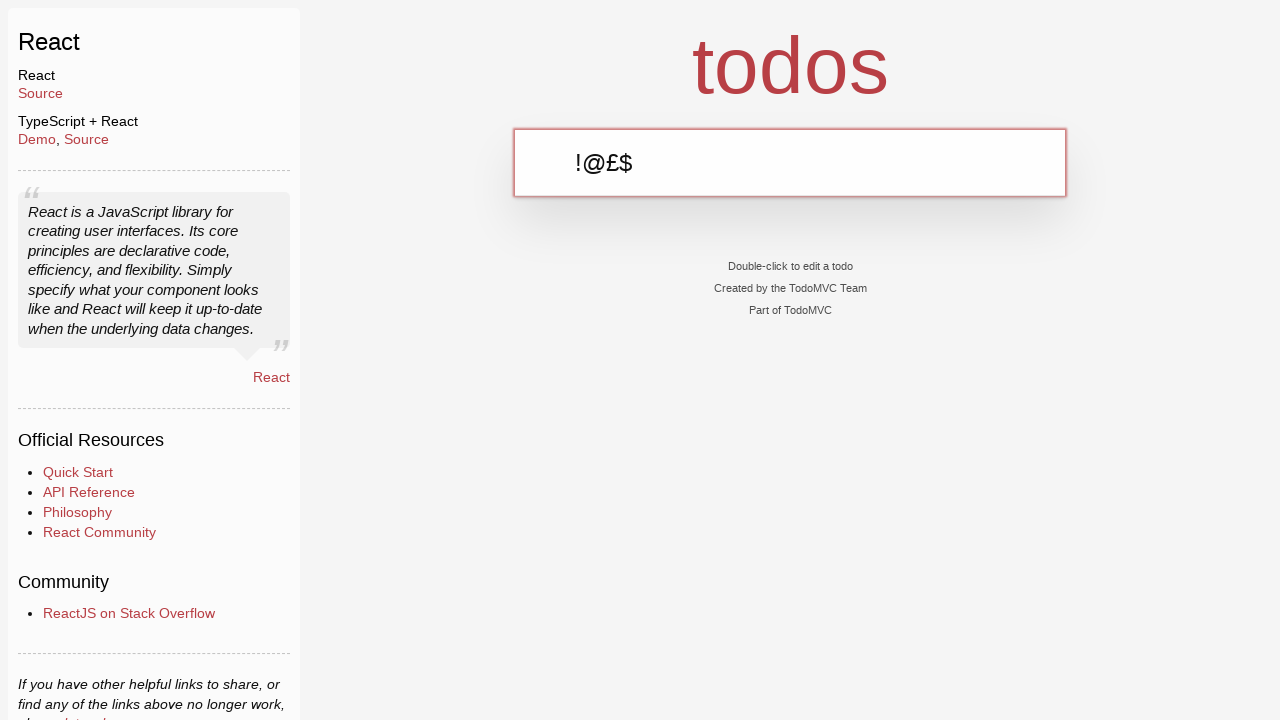

Pressed Enter to add the todo item
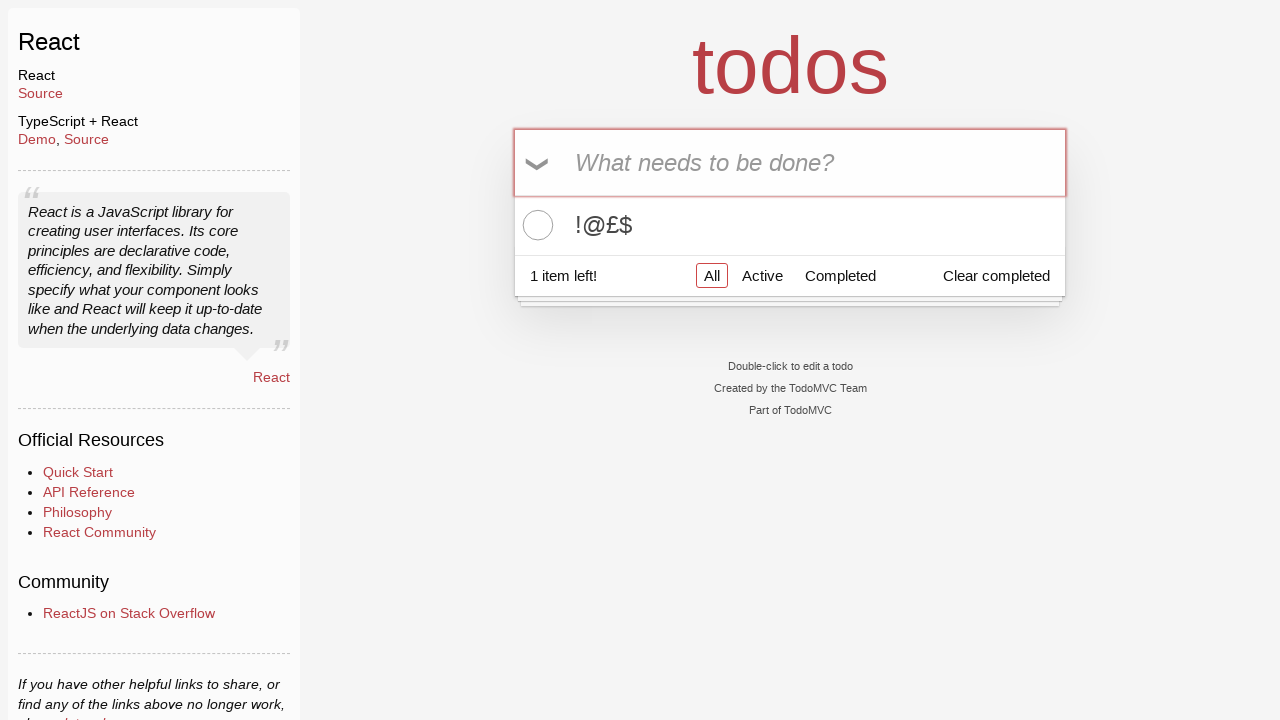

Verified todo item with special symbols appears in the list
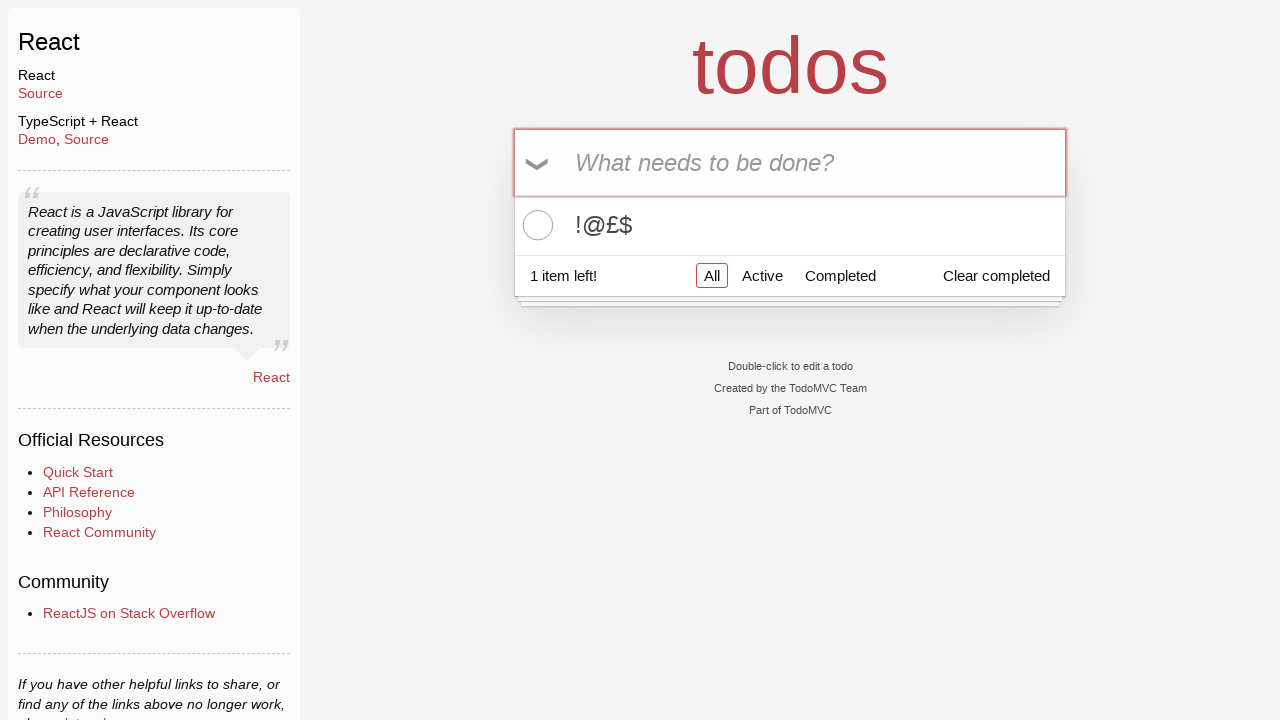

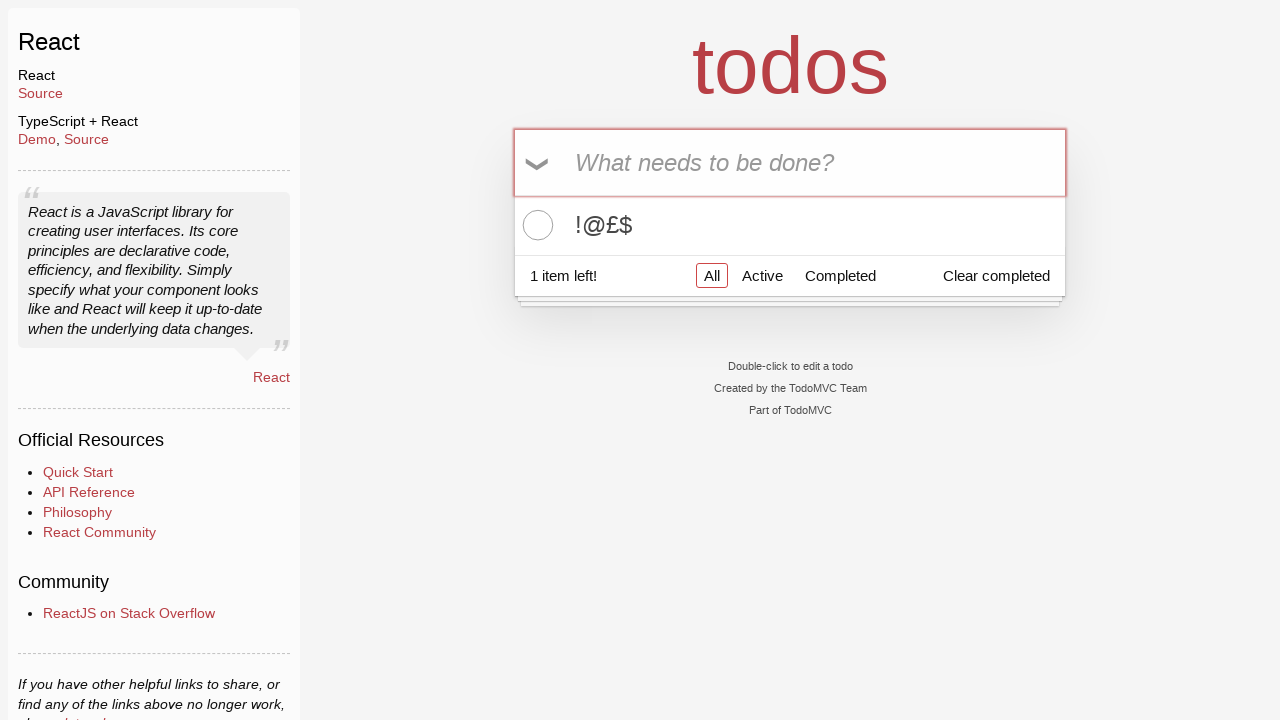